Tests drag and drop functionality within an iframe by dragging an element and dropping it onto a target element

Starting URL: https://jqueryui.com/droppable/

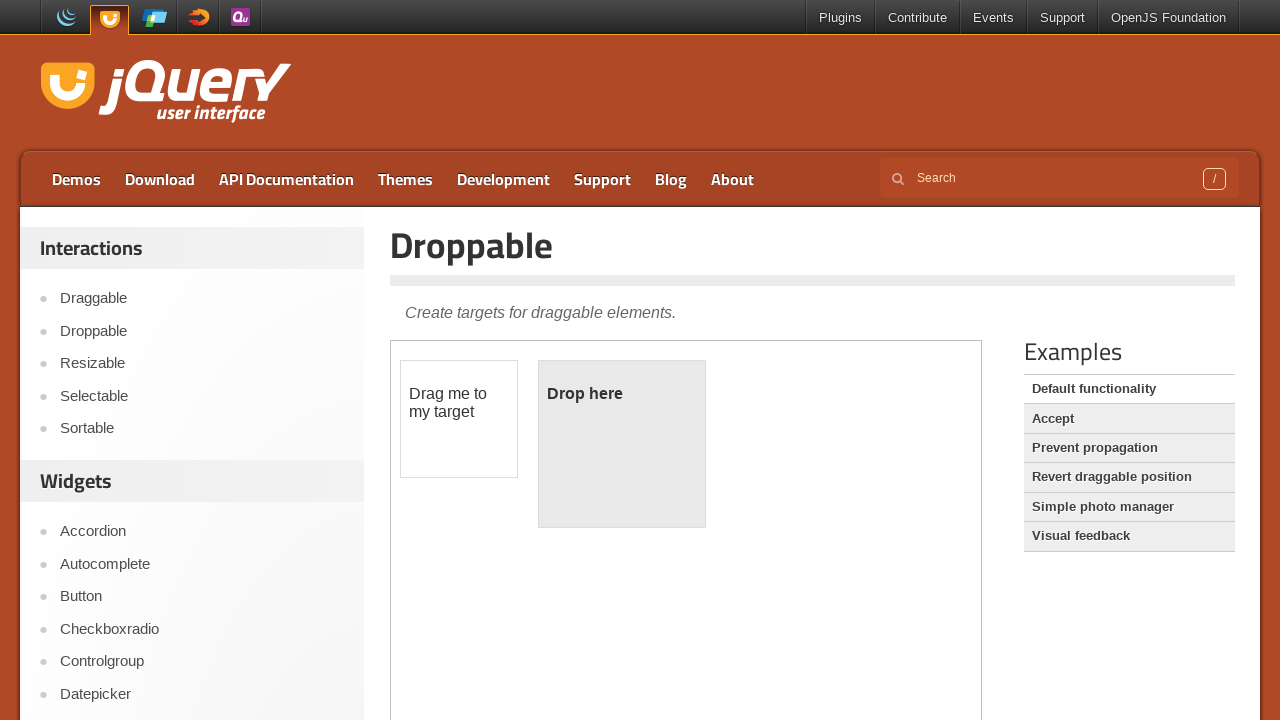

Located iframe containing drag and drop demo
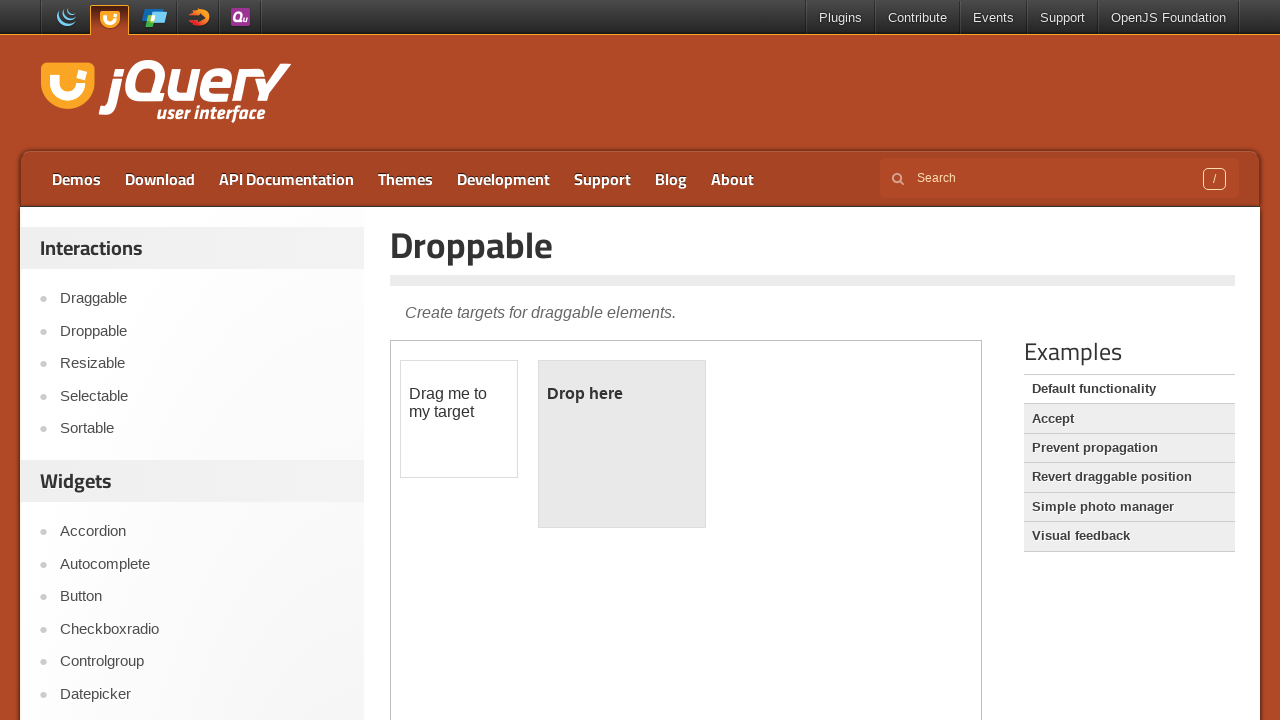

Located draggable element within iframe
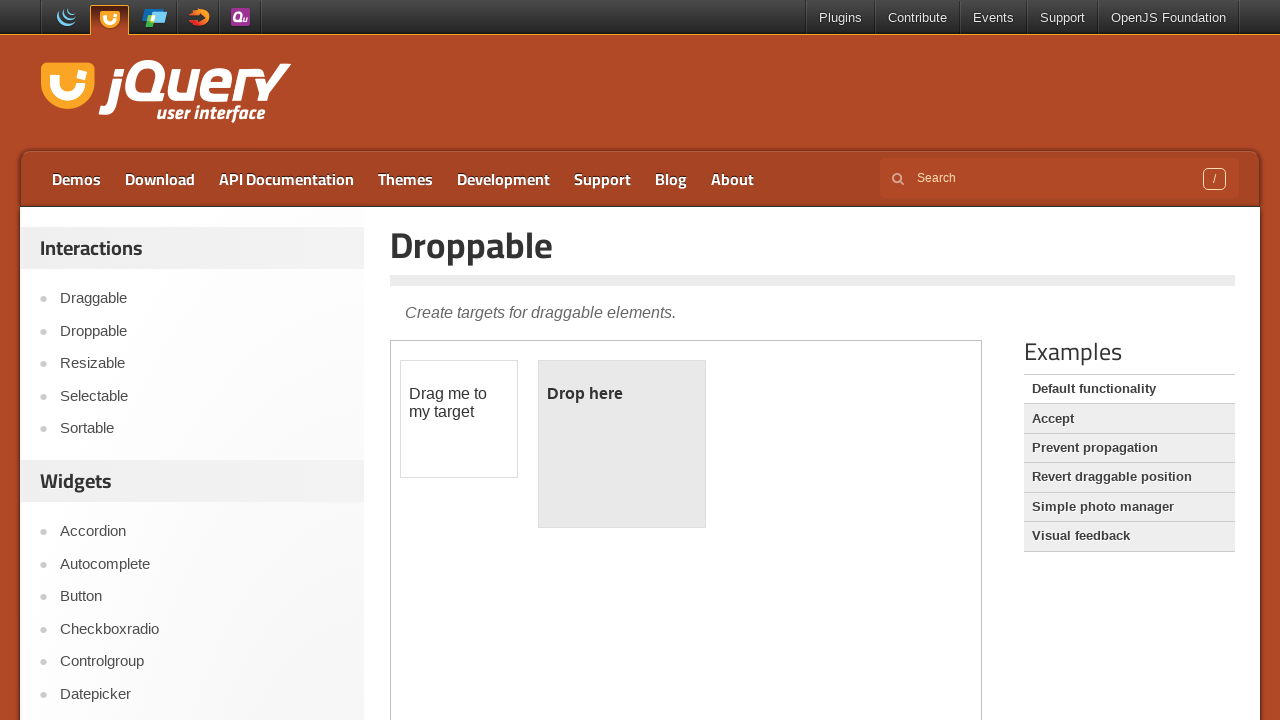

Located droppable target element within iframe
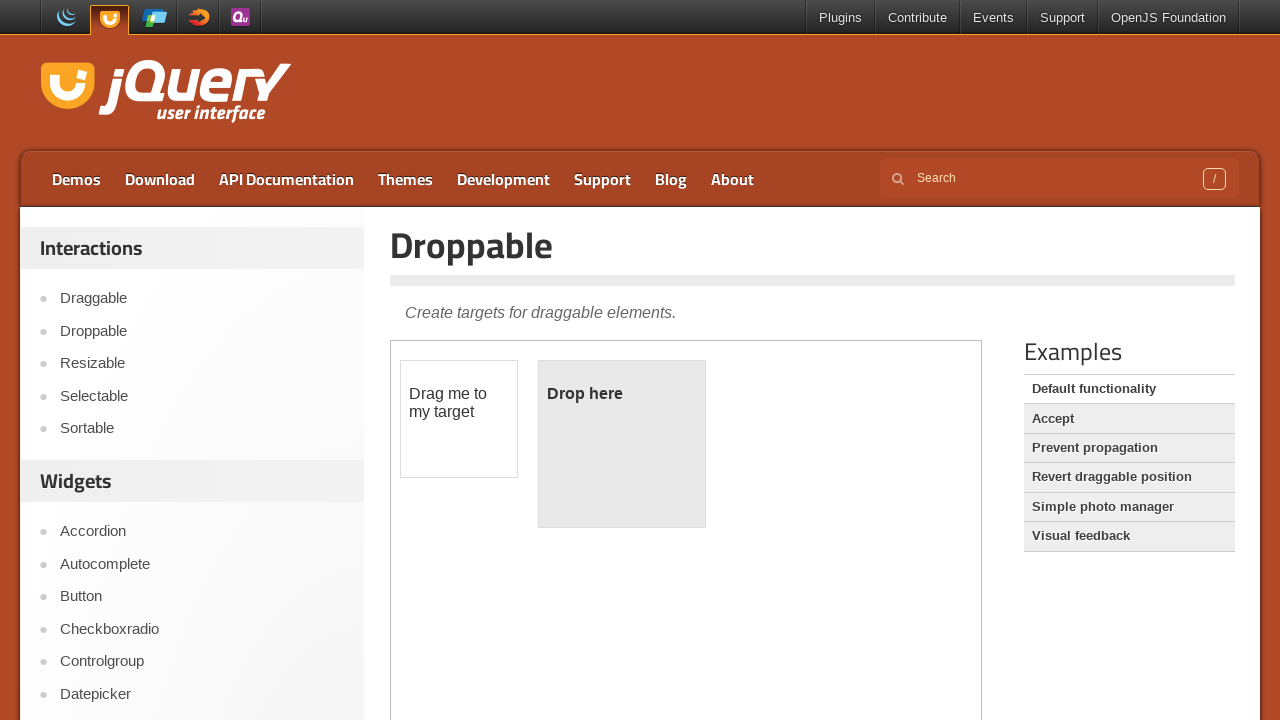

Clicked on draggable element to select it at (459, 419) on iframe.demo-frame >> internal:control=enter-frame >> #draggable
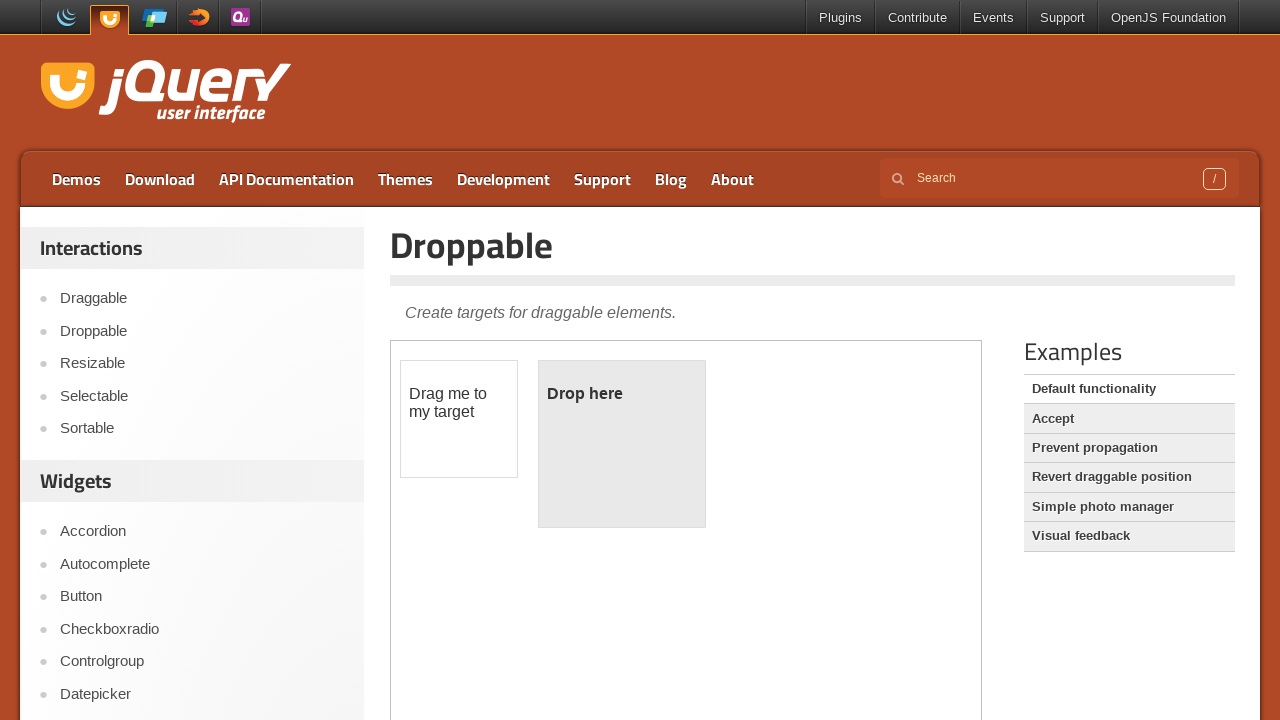

Dragged element and dropped it onto target element at (622, 444)
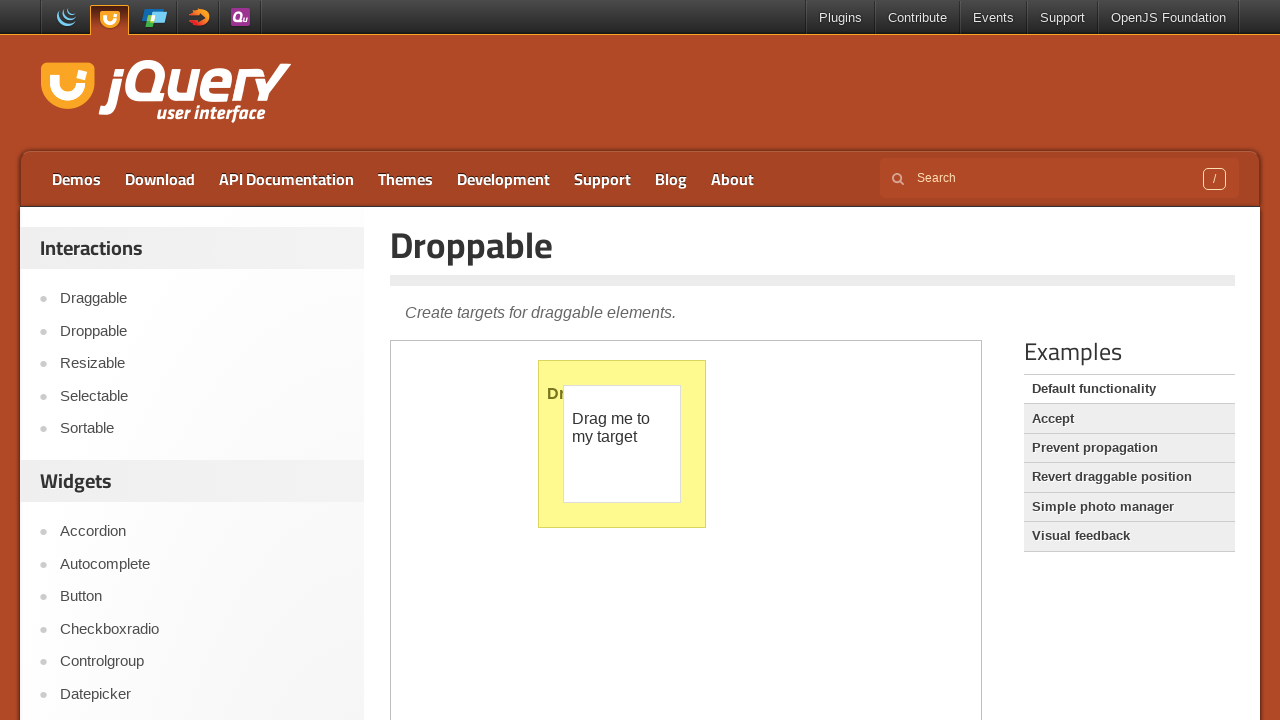

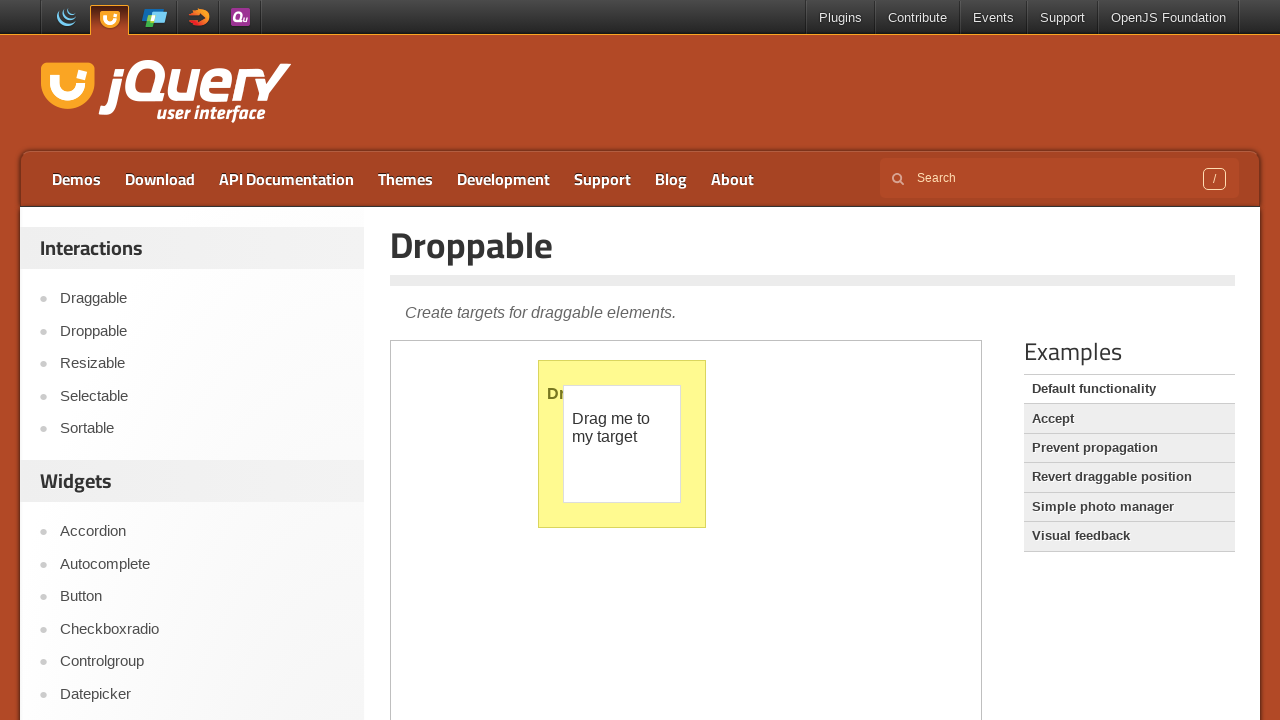